Tests click and hold functionality on an interactive circle element on a demo page that demonstrates press and hold interactions.

Starting URL: https://www.kirupa.com/html5/press_and_hold.htm

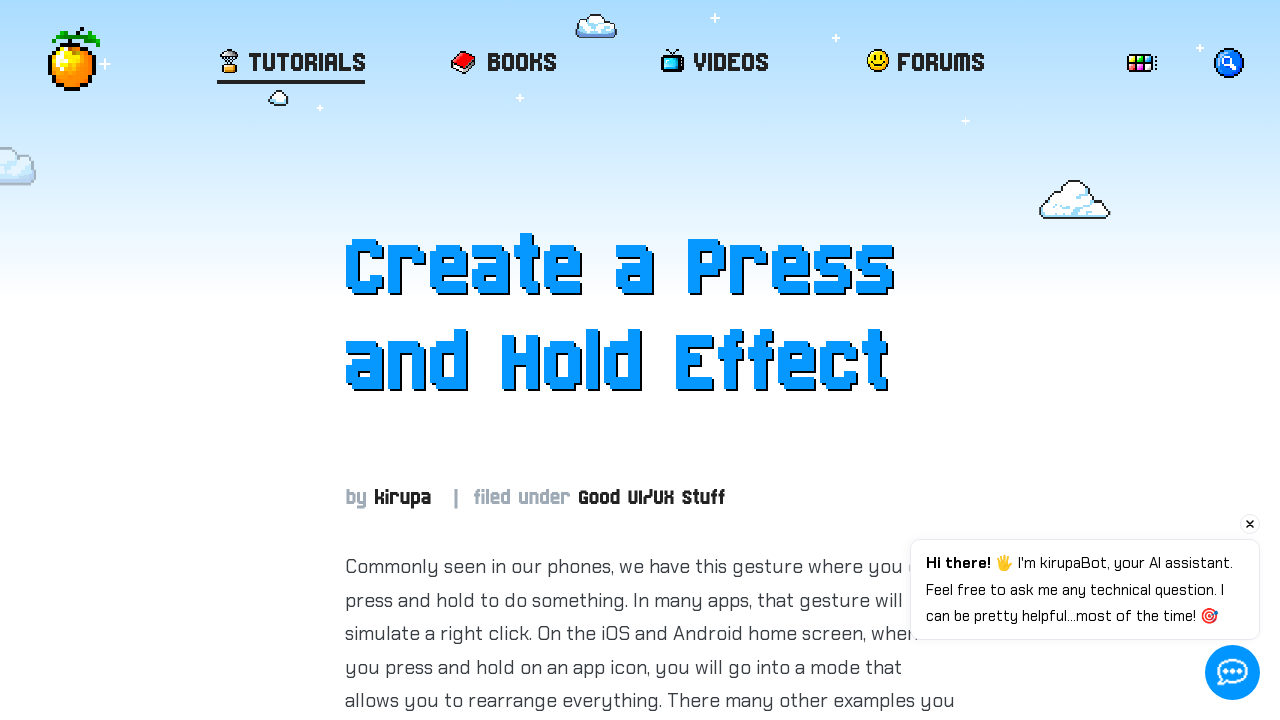

Waited for circle element to be visible
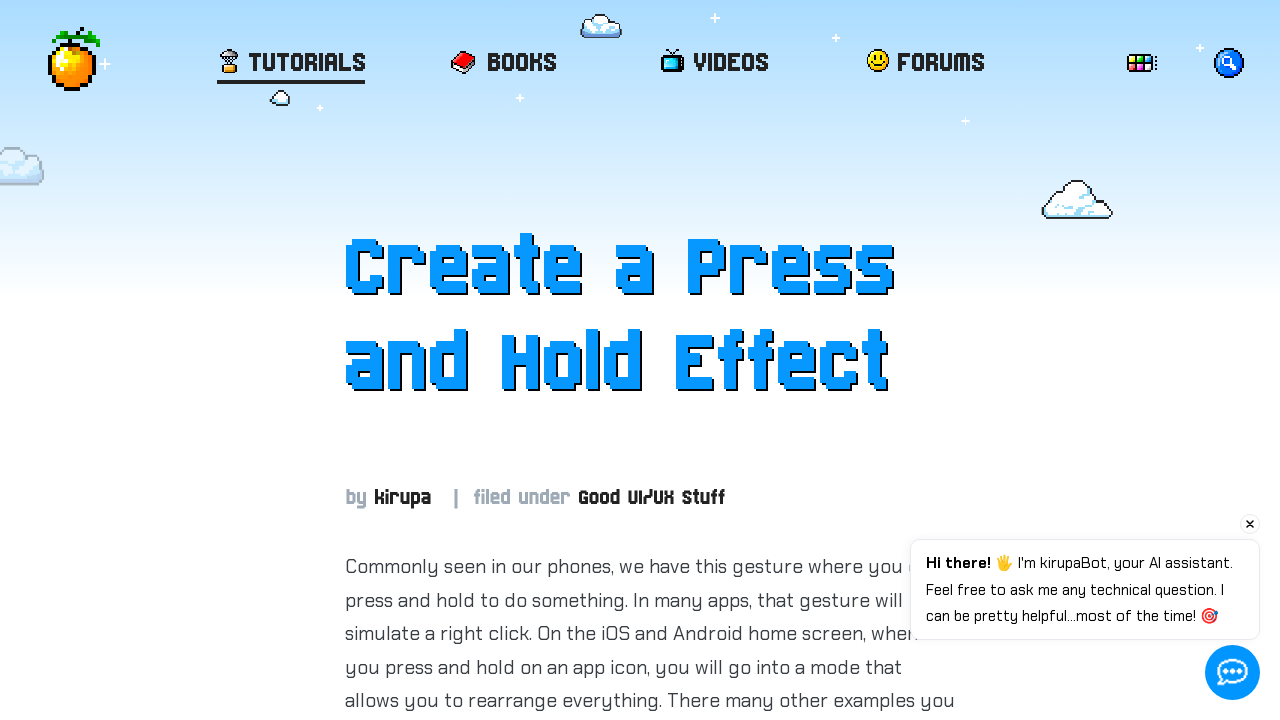

Located the interactive circle element
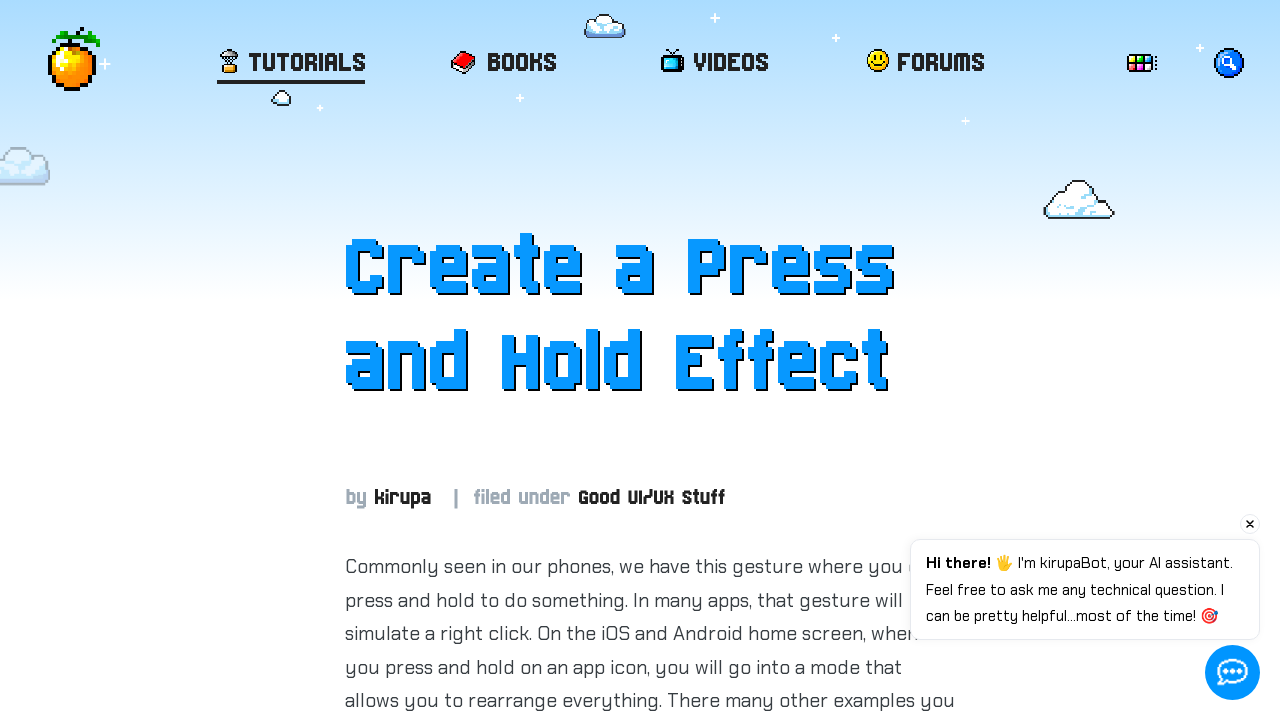

Hovered over the circle element at (650, 361) on #item
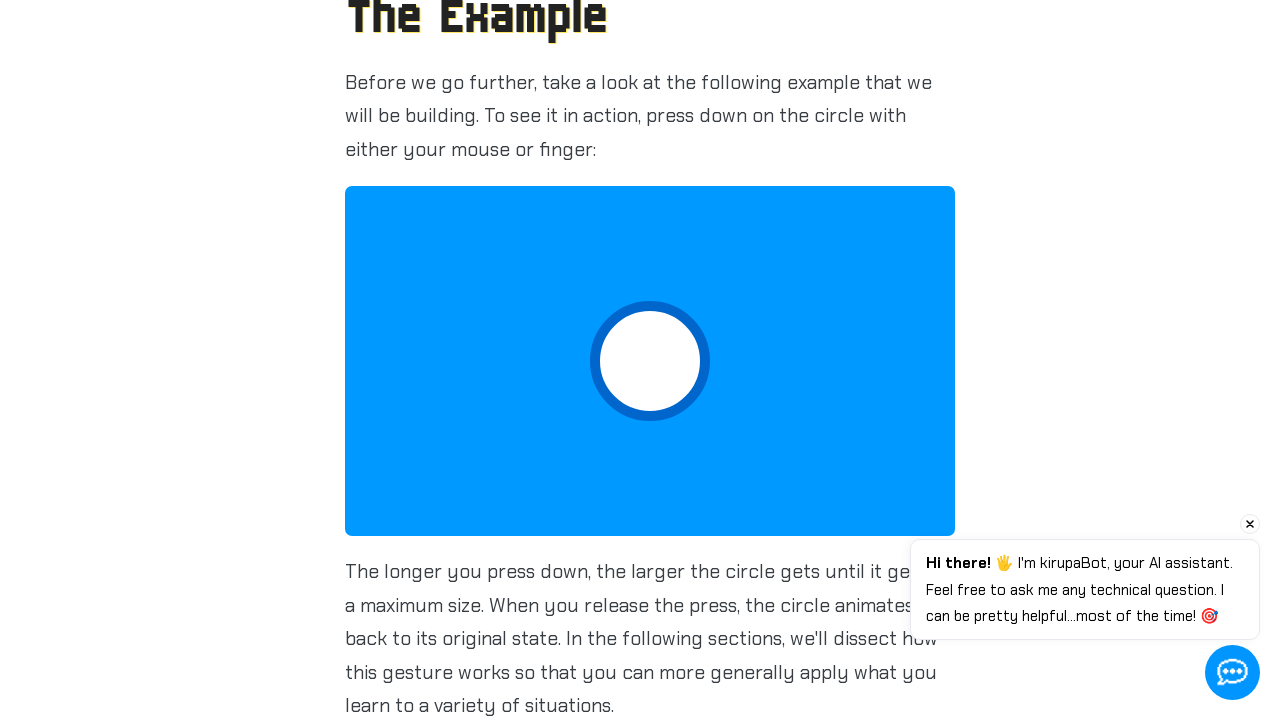

Pressed down mouse button to start holding at (650, 361)
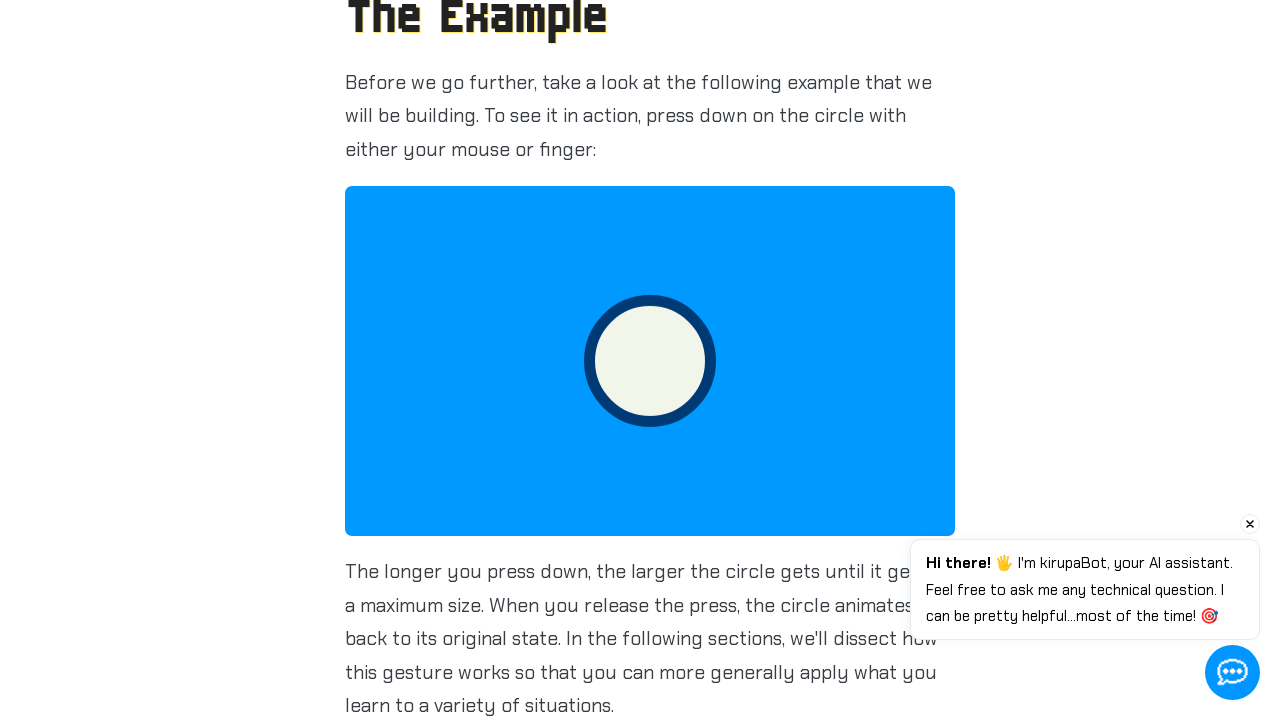

Held mouse button down for 2 seconds
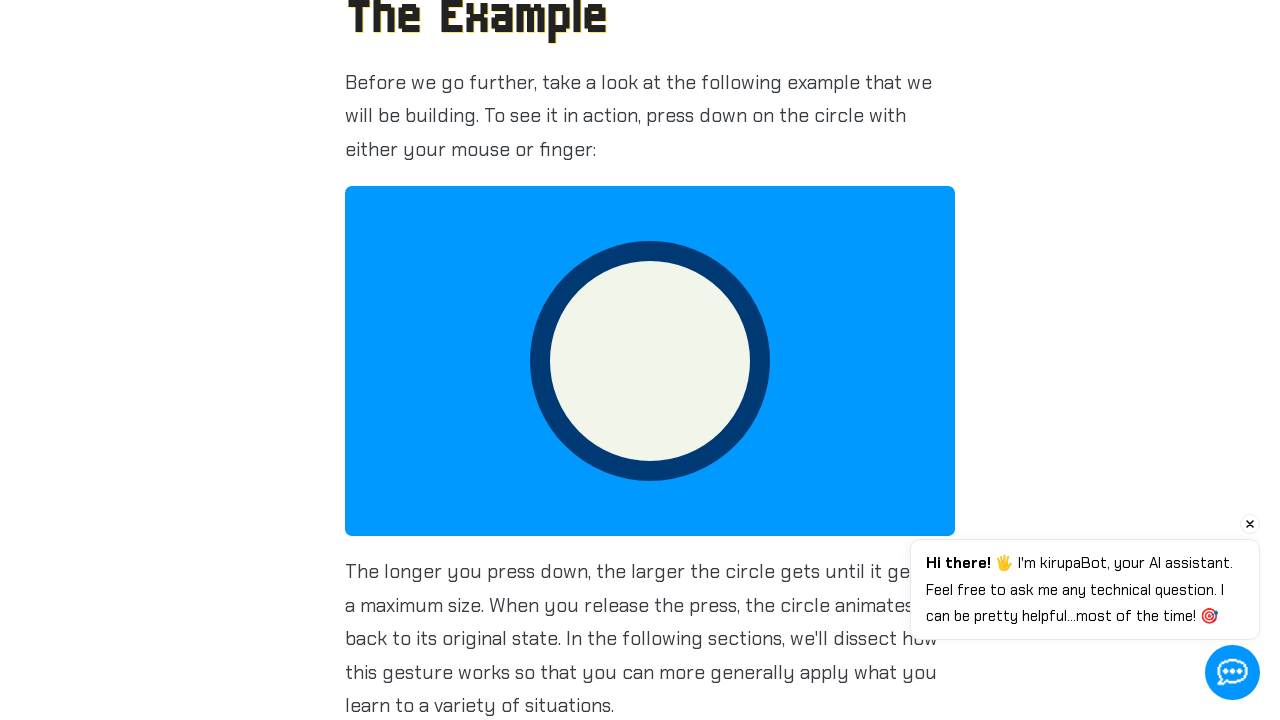

Released mouse button to complete click and hold action at (650, 361)
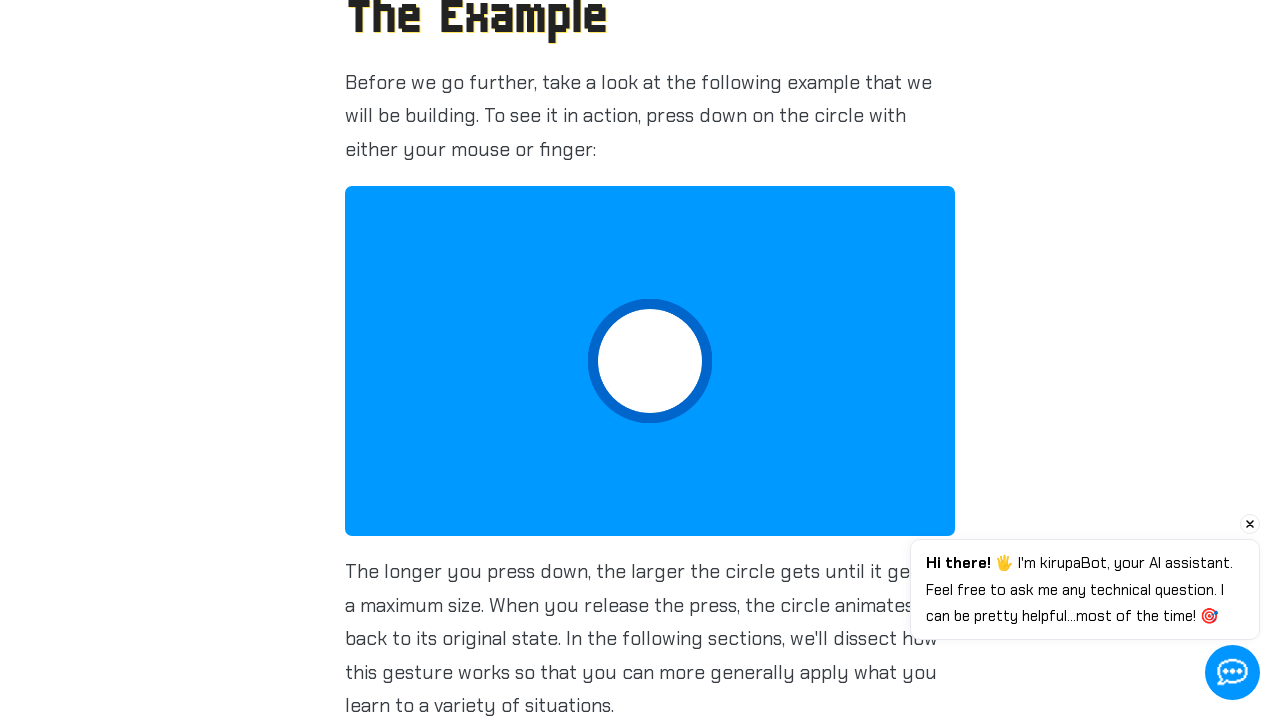

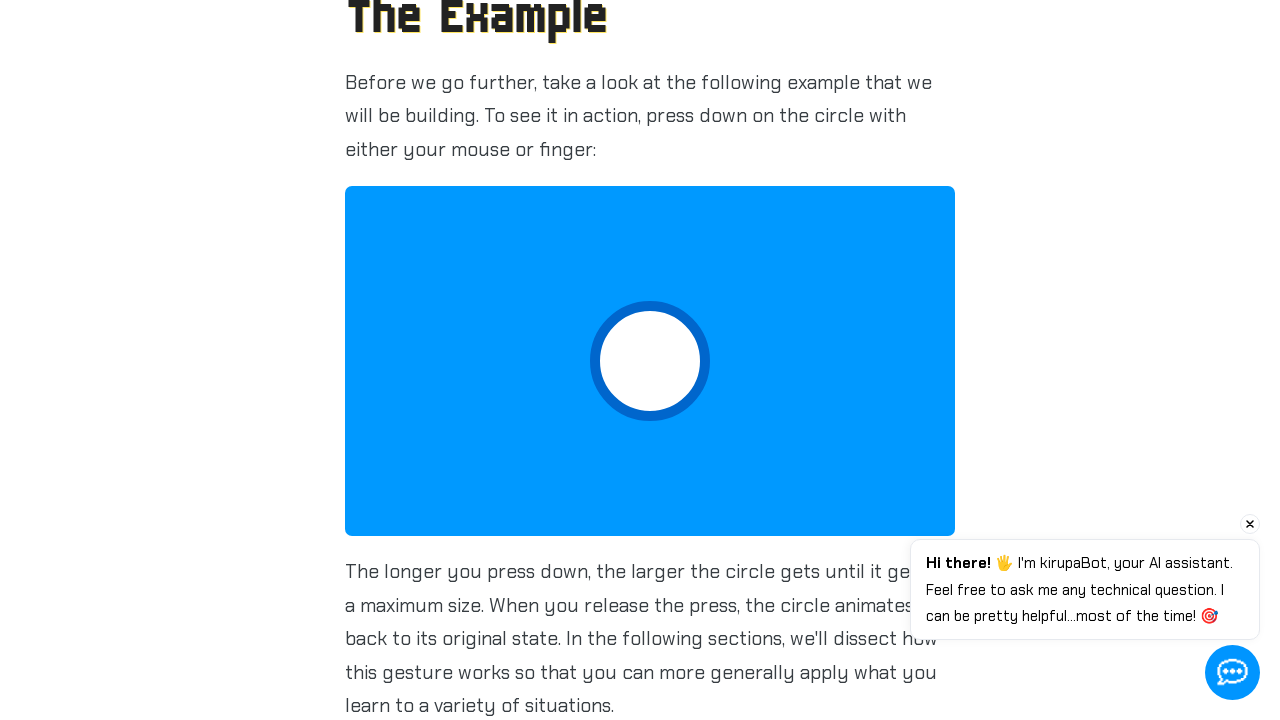